Simply navigates to Gmail homepage and maximizes the browser window

Starting URL: https://www.gmail.com

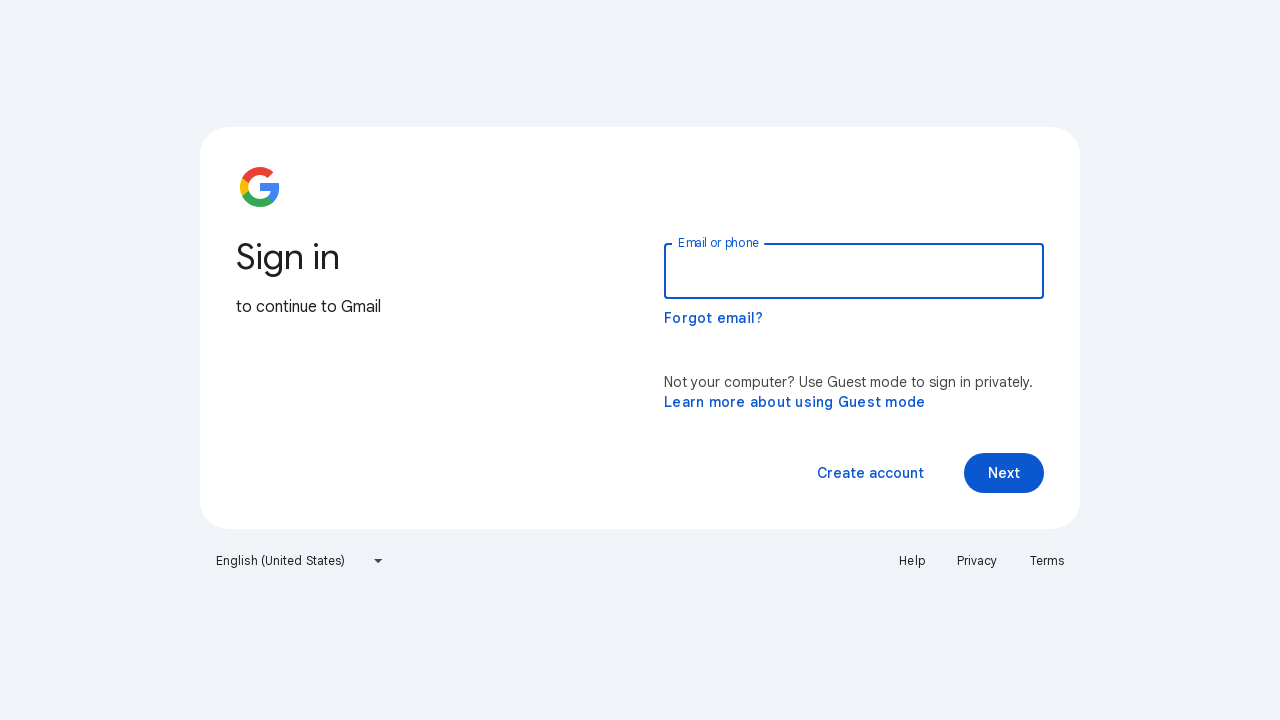

Navigated to Gmail homepage
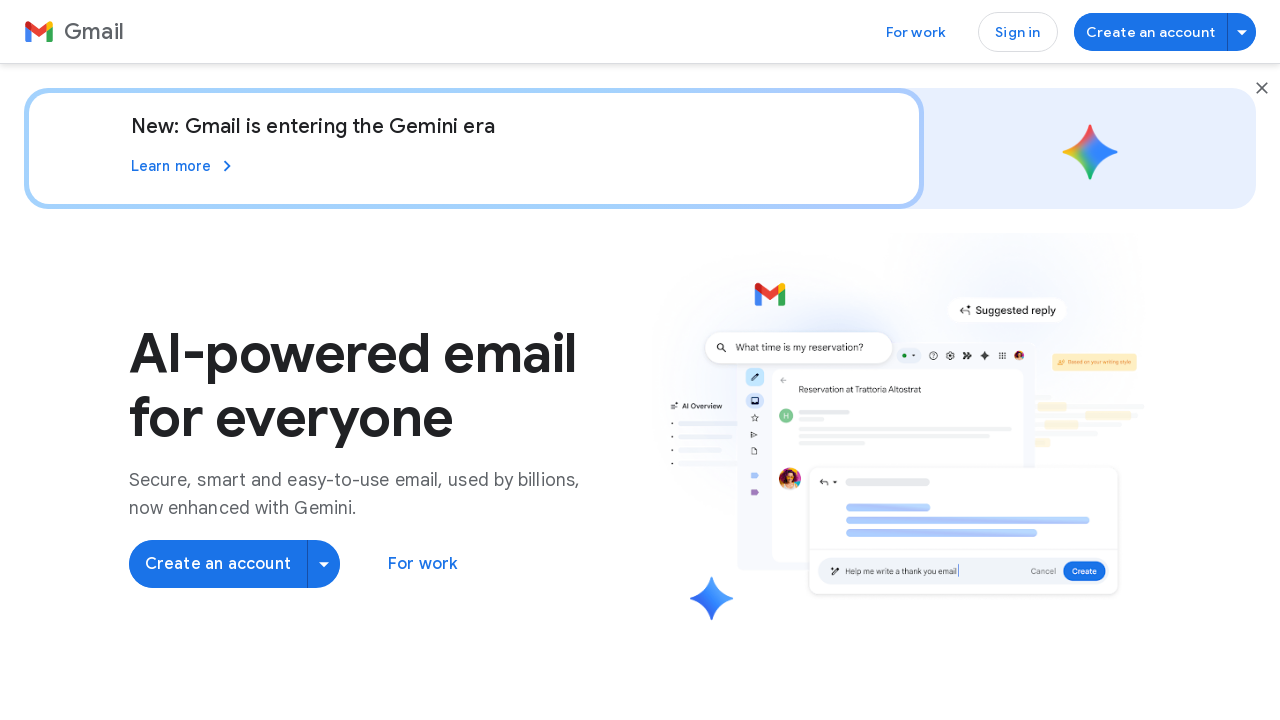

Maximized browser window
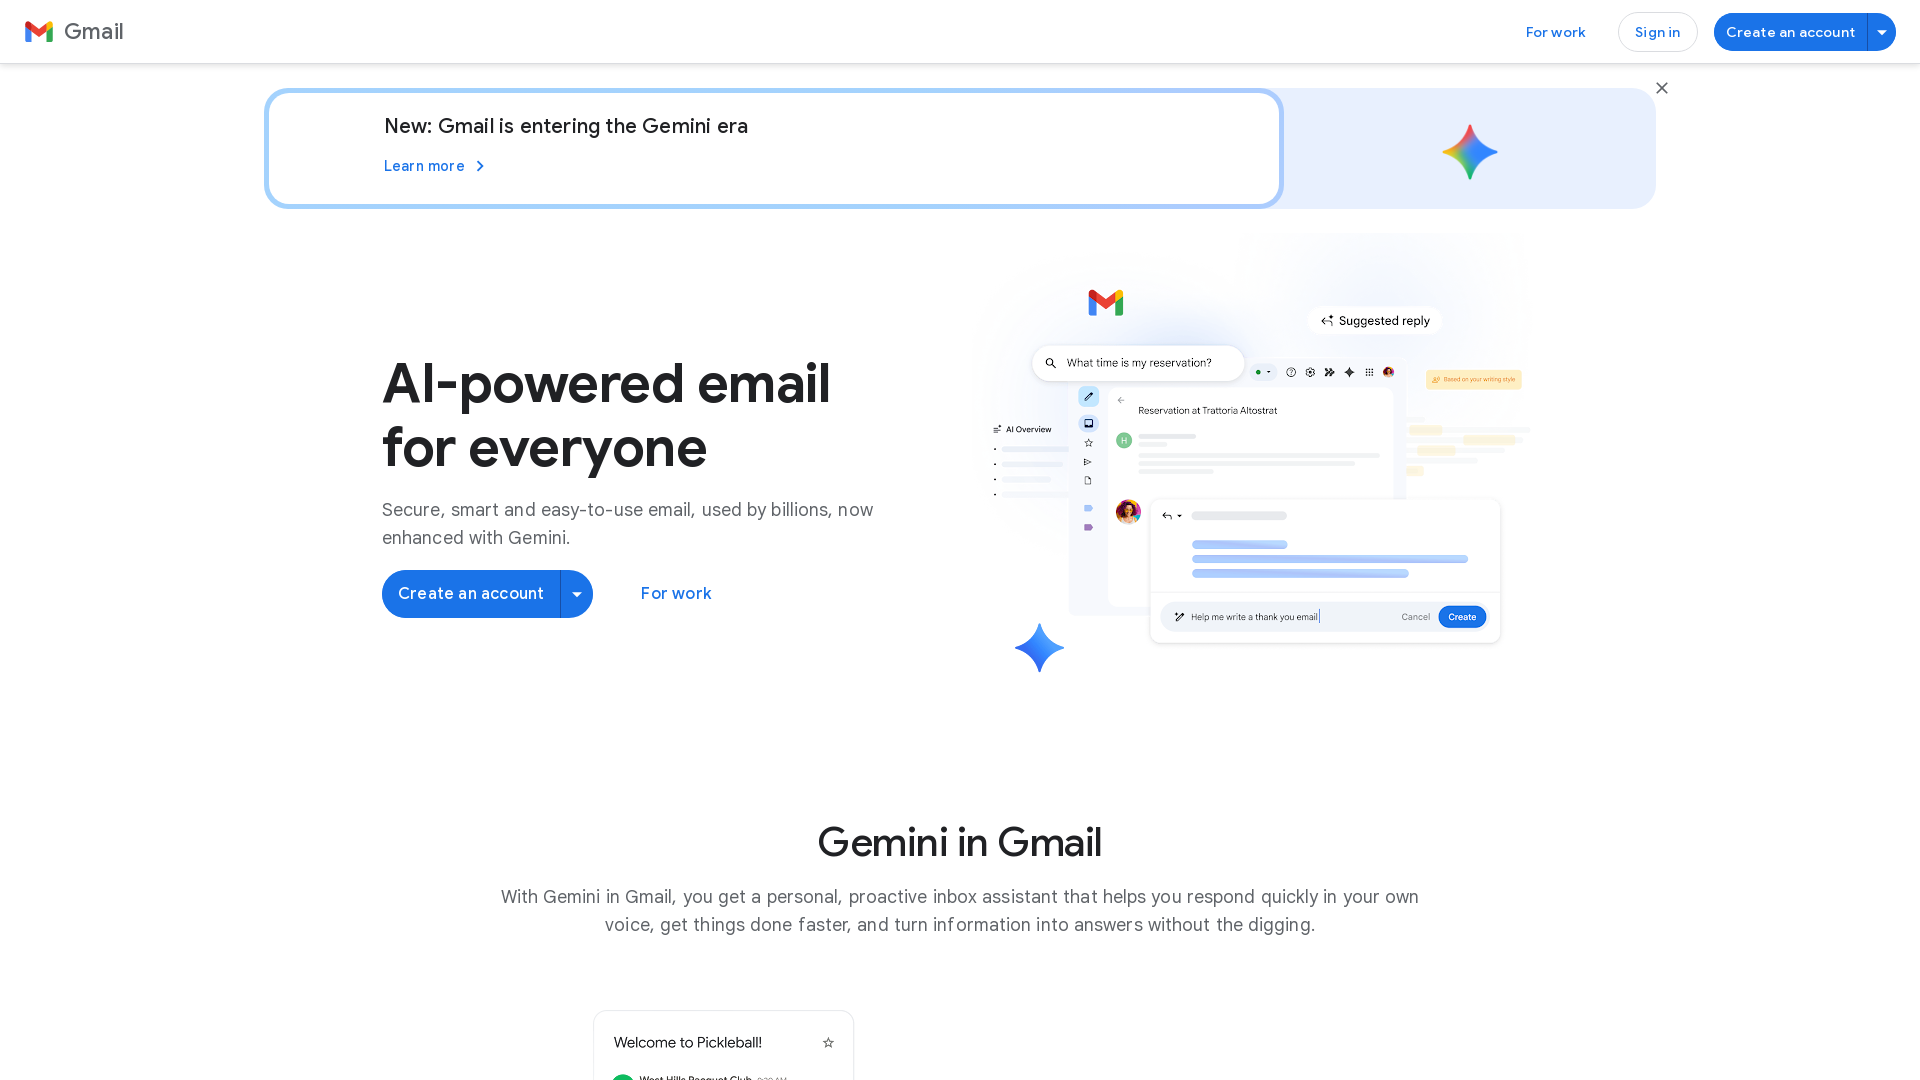

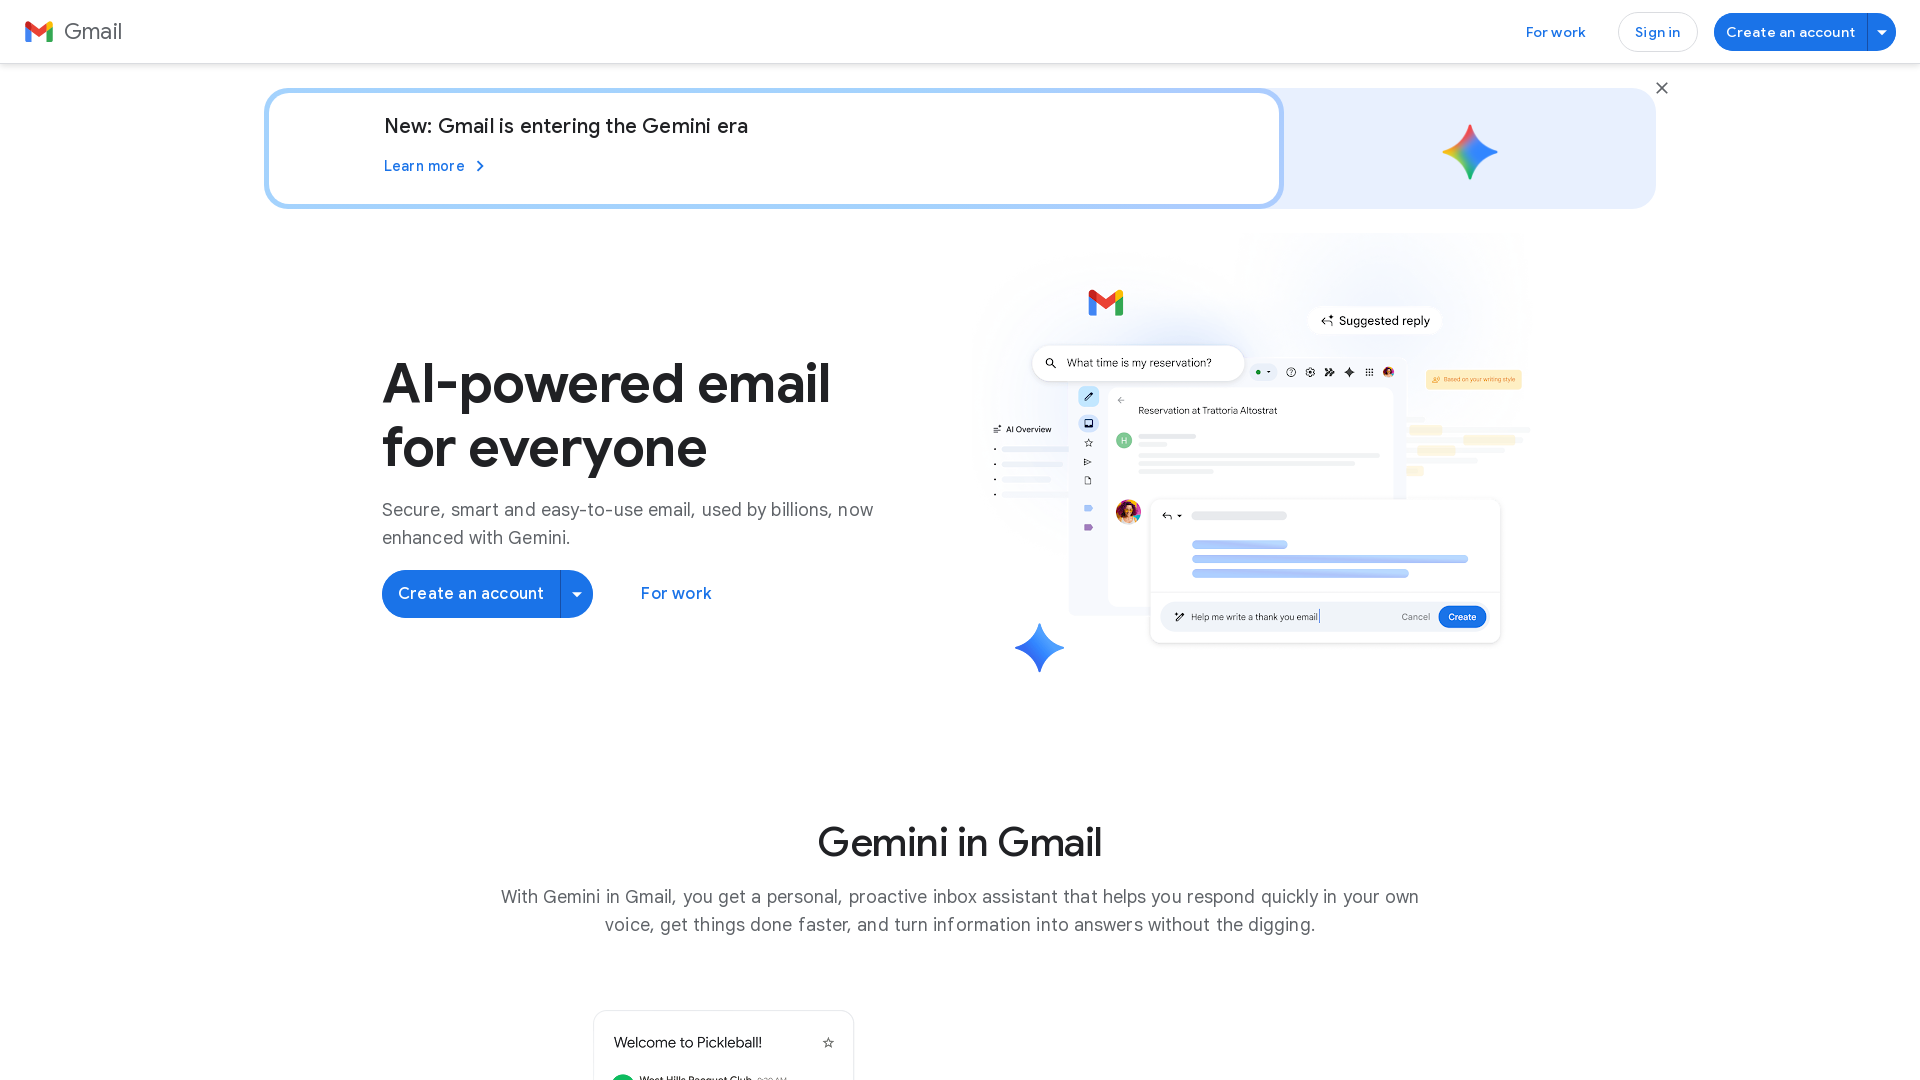